Tests opting out of A/B tests by first verifying the page shows an A/B test variation, then adding an opt-out cookie, refreshing the page, and verifying the page now shows "No A/B Test".

Starting URL: http://the-internet.herokuapp.com/abtest

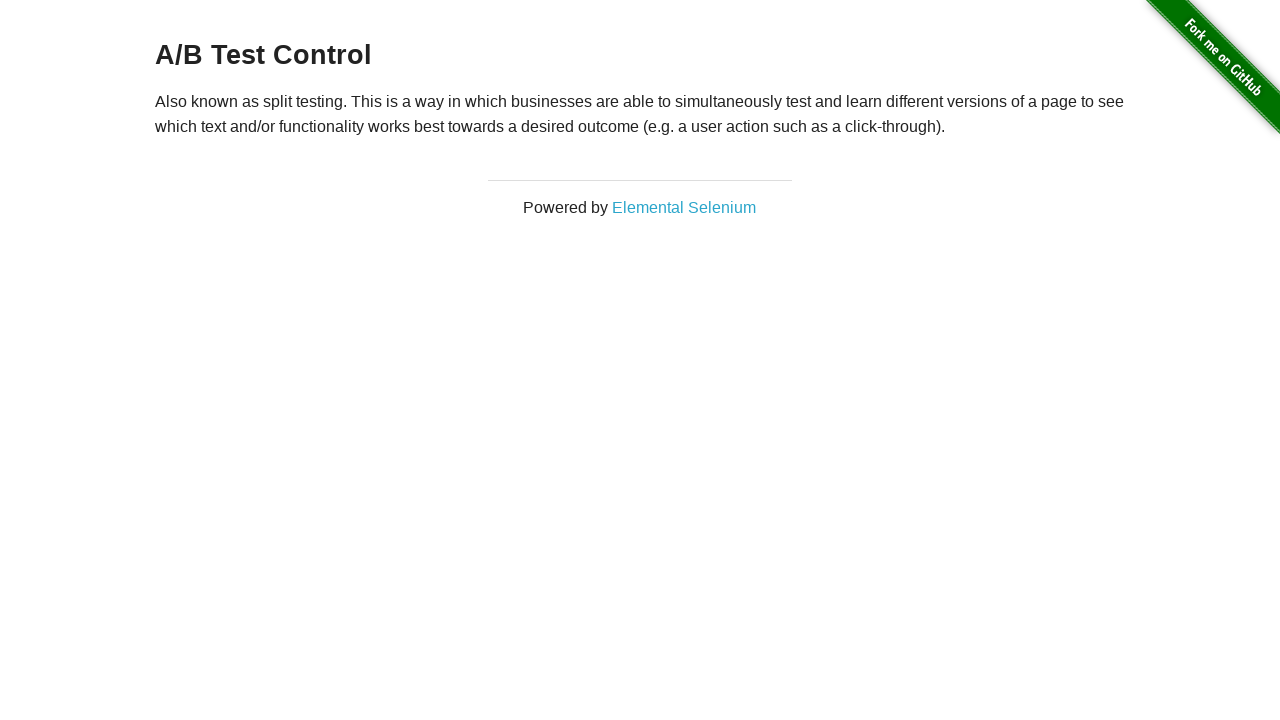

Located h3 heading element
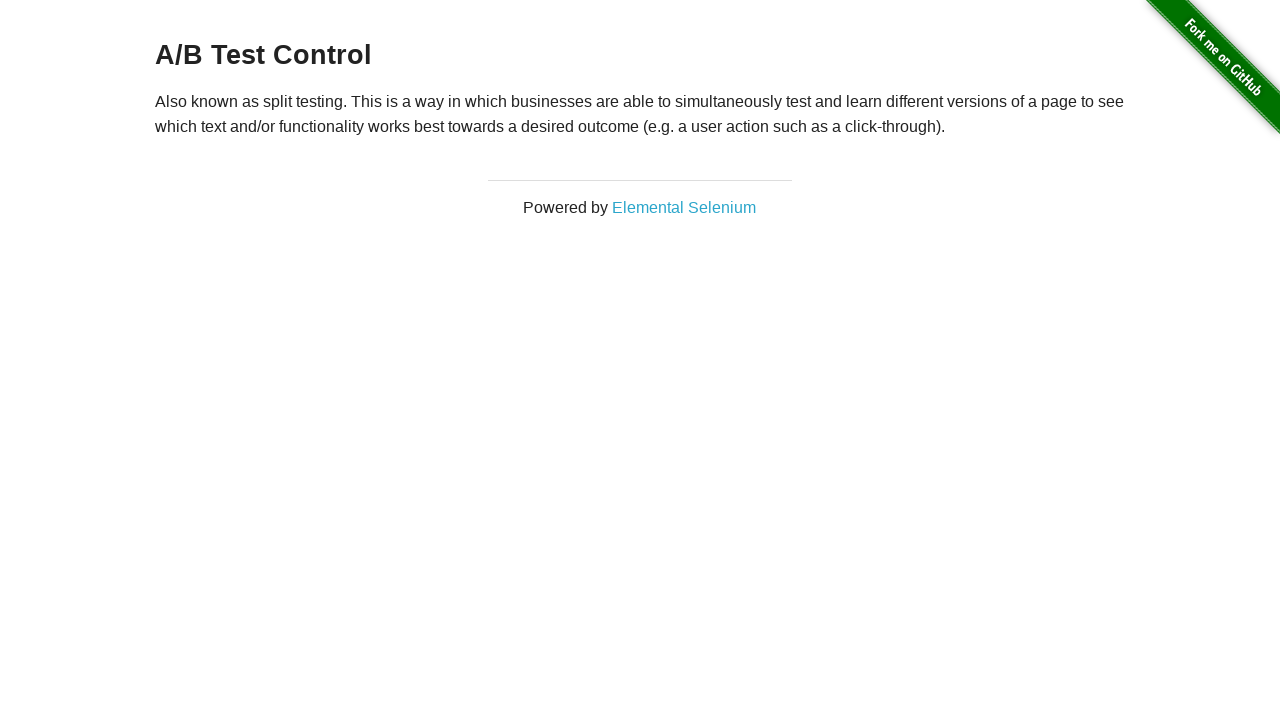

Retrieved heading text: A/B Test Control
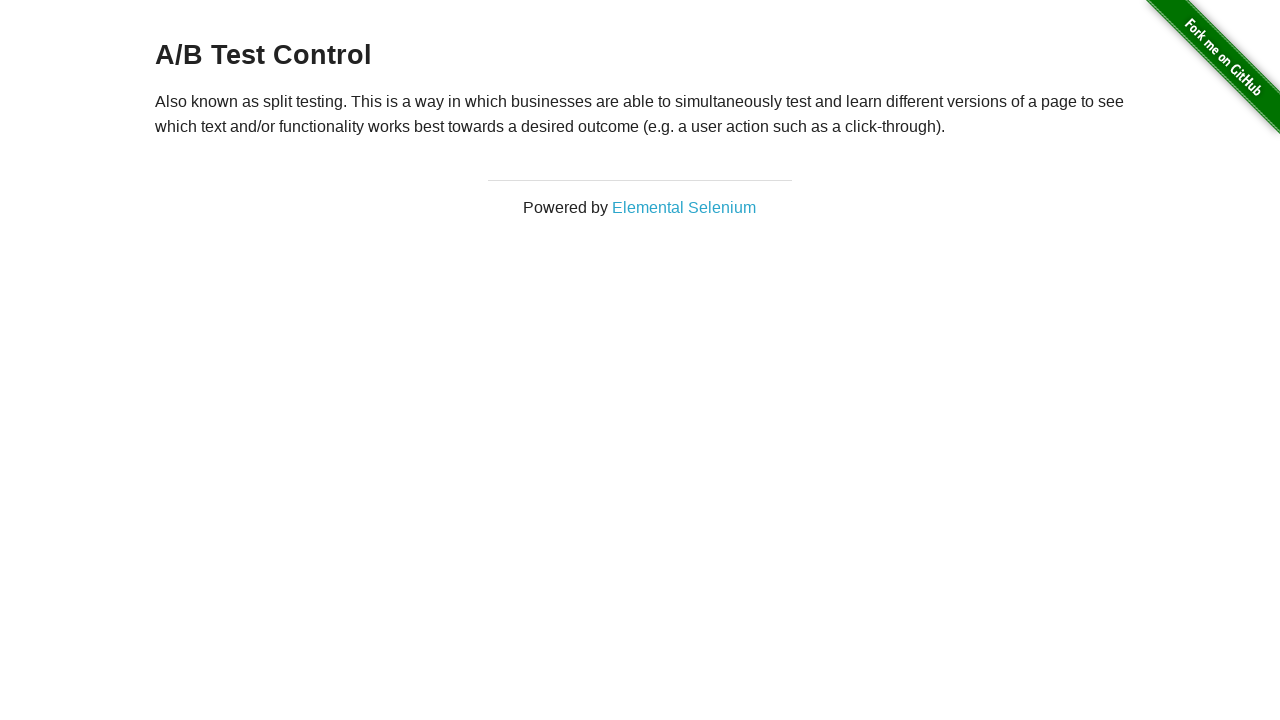

Verified page shows an A/B test variation
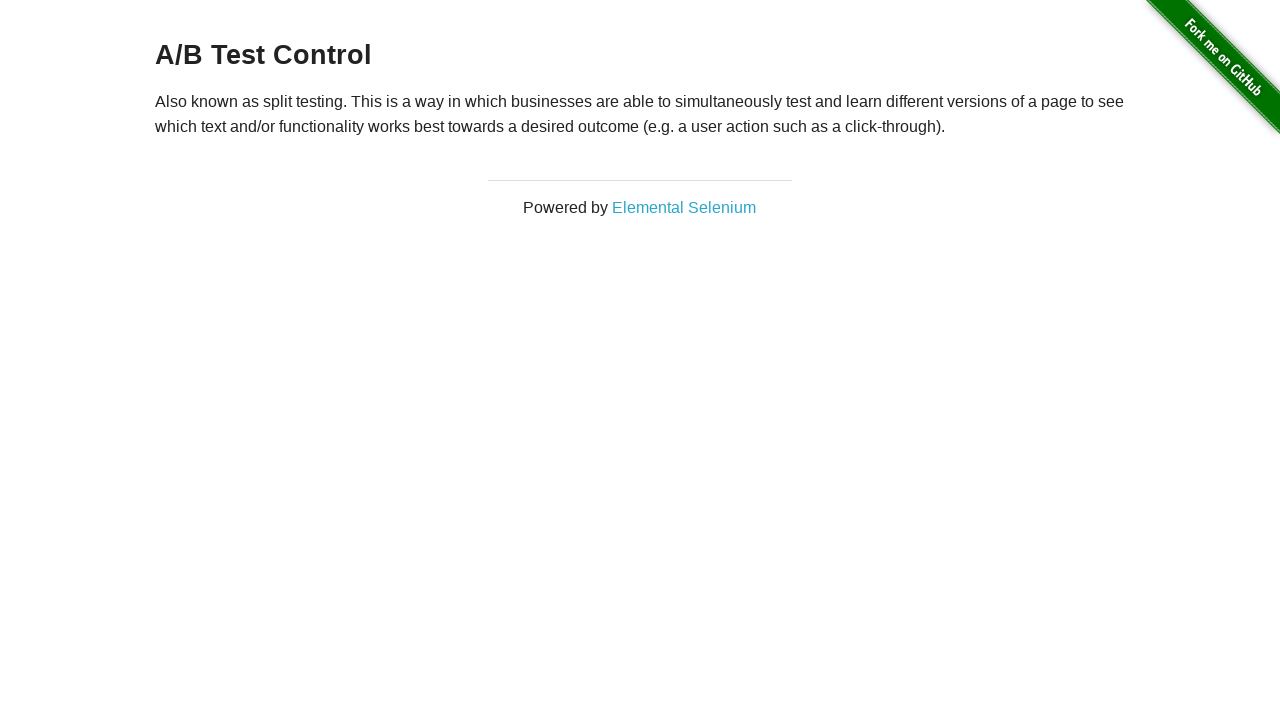

Added optimizelyOptOut cookie with value 'true'
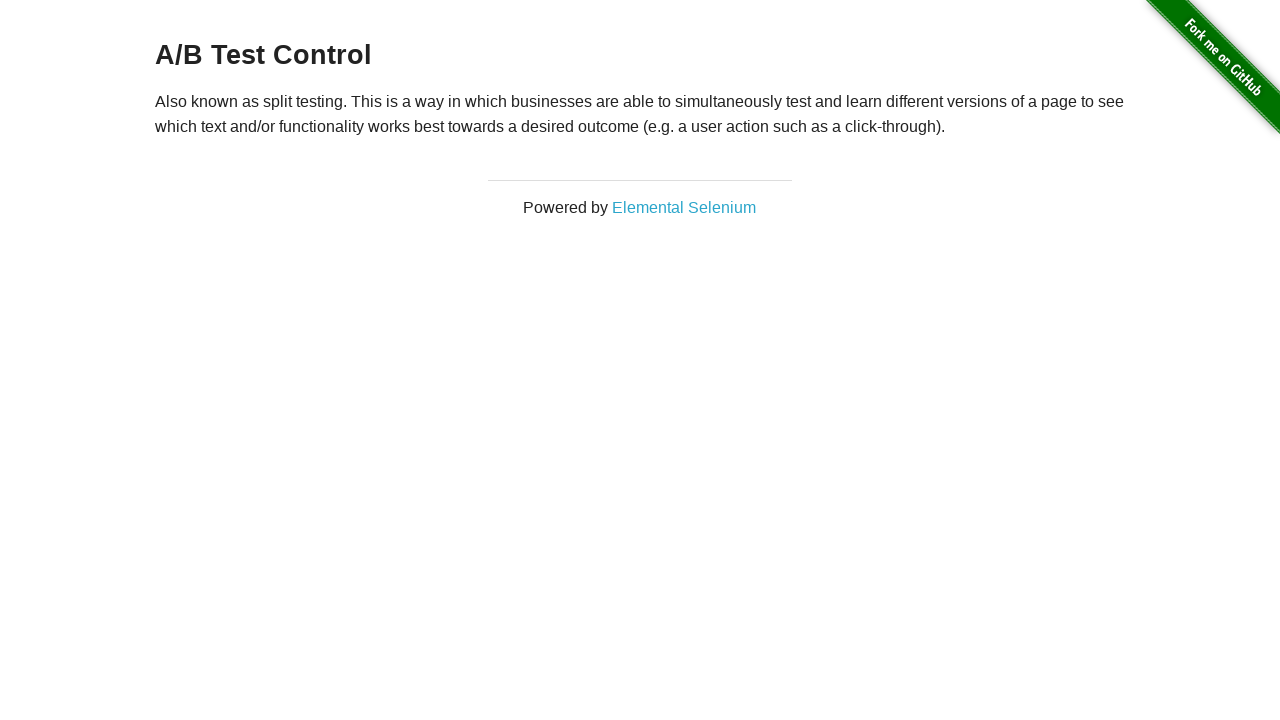

Reloaded page after adding opt-out cookie
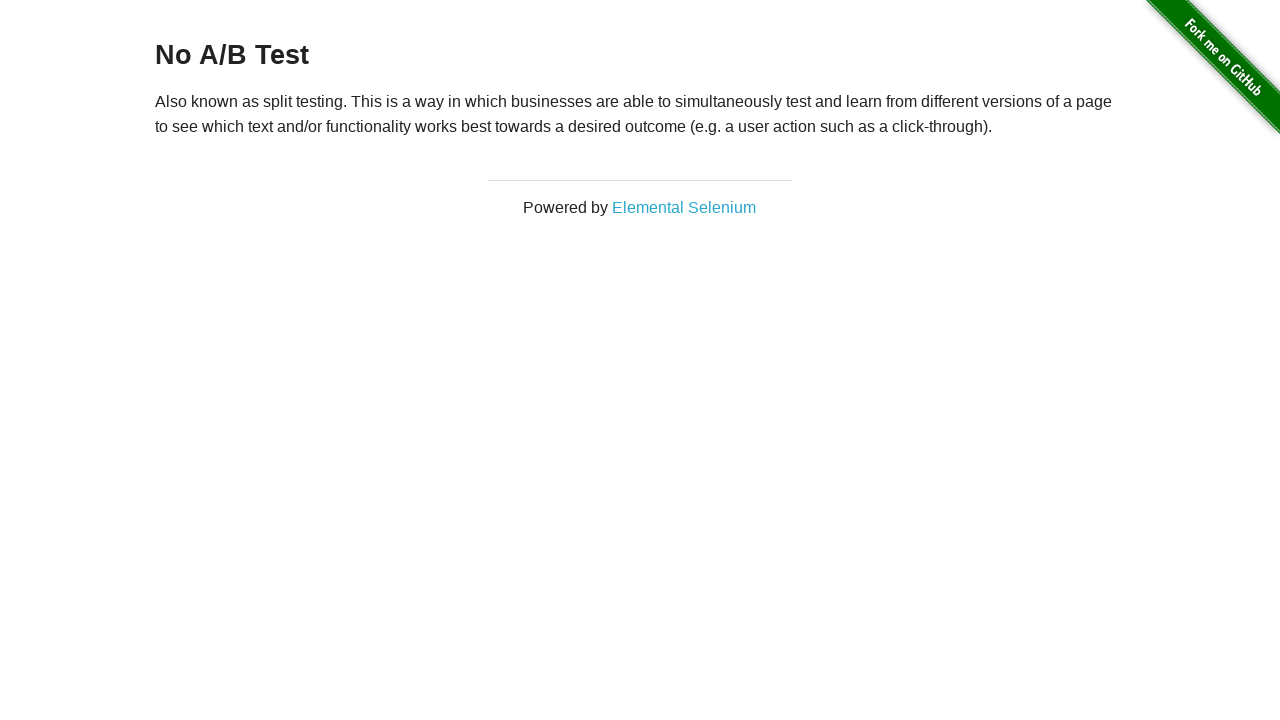

Retrieved heading text after reload: No A/B Test
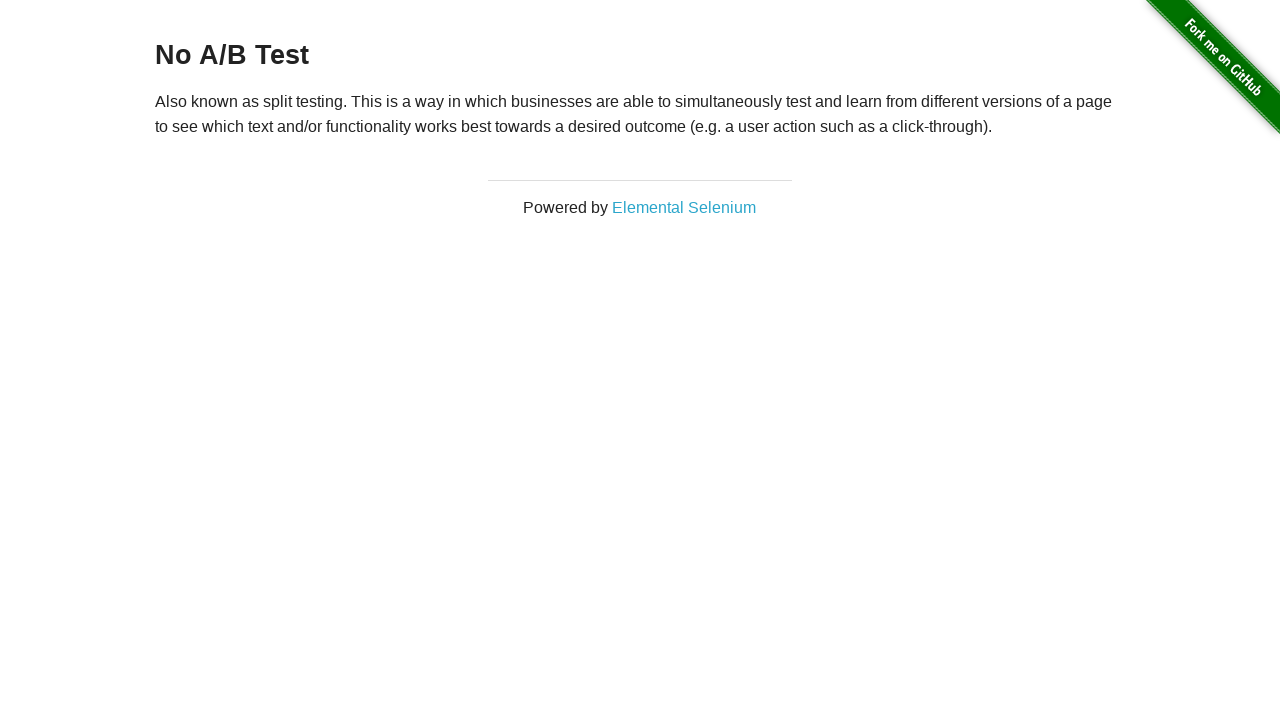

Verified page now displays 'No A/B Test' after opt-out
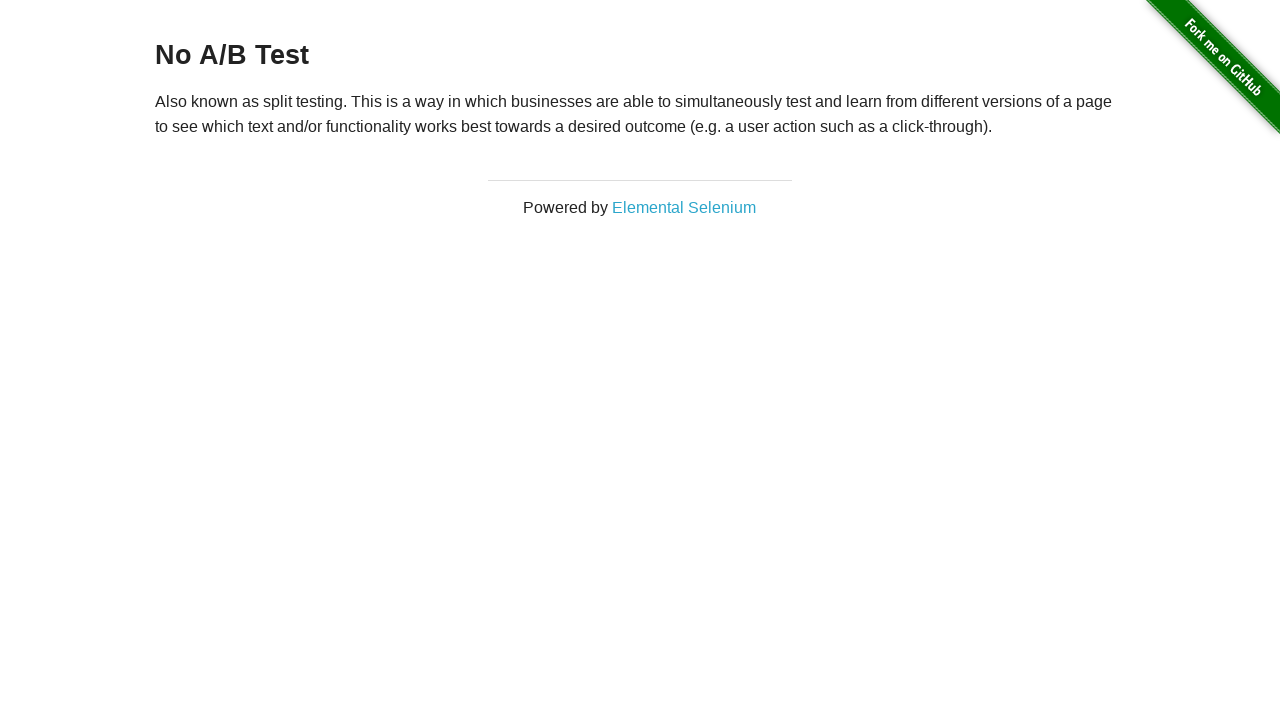

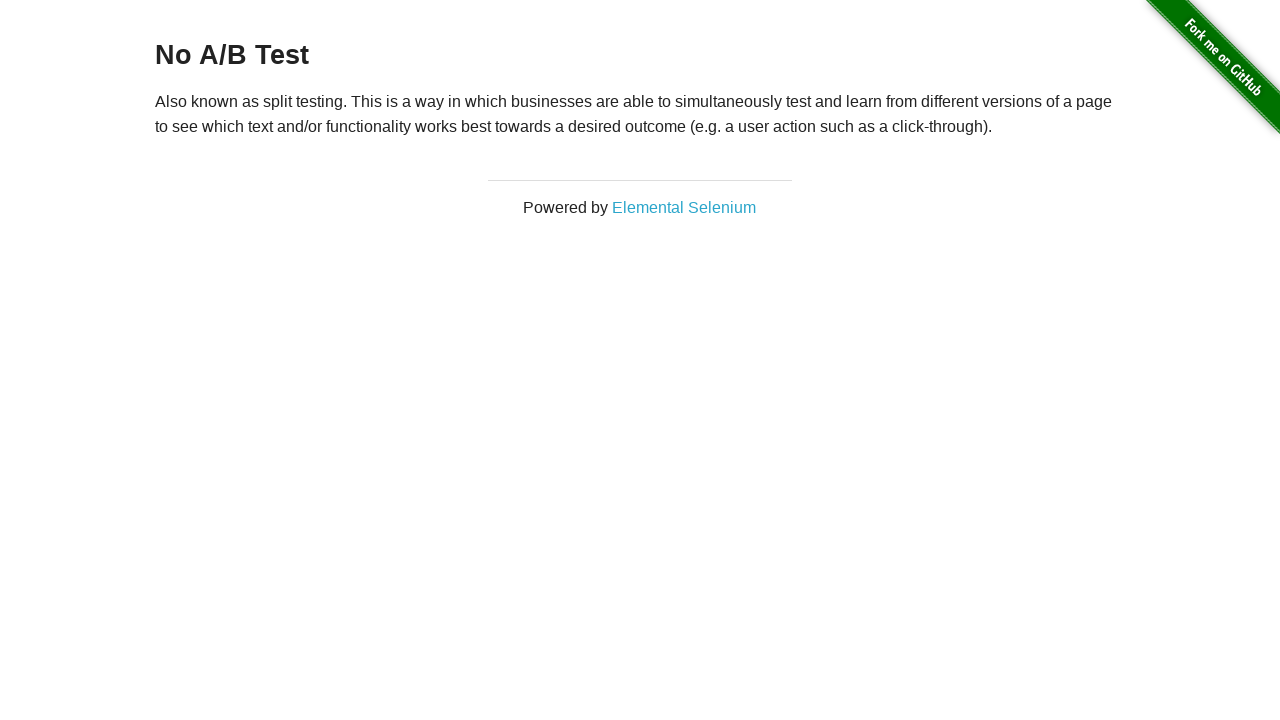